Tests the exit intent modal functionality by simulating mouse leaving the viewport, verifying the modal appears, and then closing it by clicking the close button.

Starting URL: https://the-internet.herokuapp.com/exit_intent

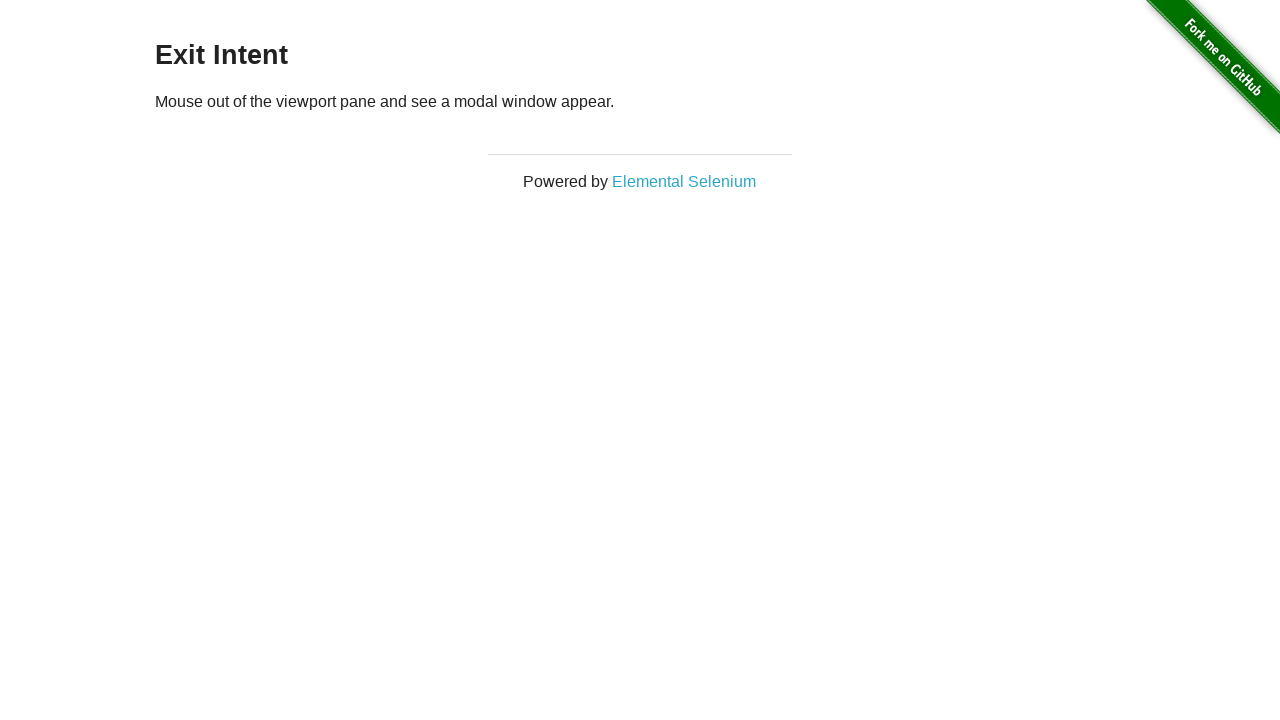

Hovered over body element to prepare for exit intent simulation at (640, 95) on body
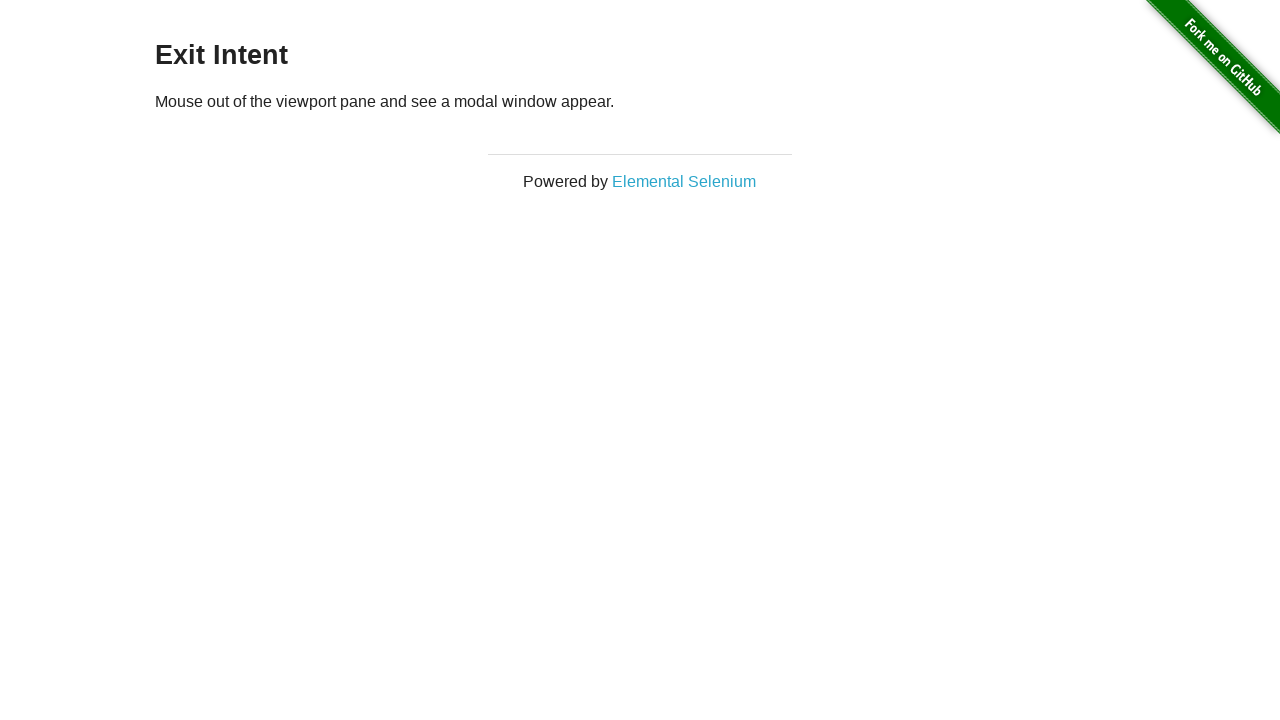

Dispatched mouseout and mouseleave events with negative clientY to simulate exit intent
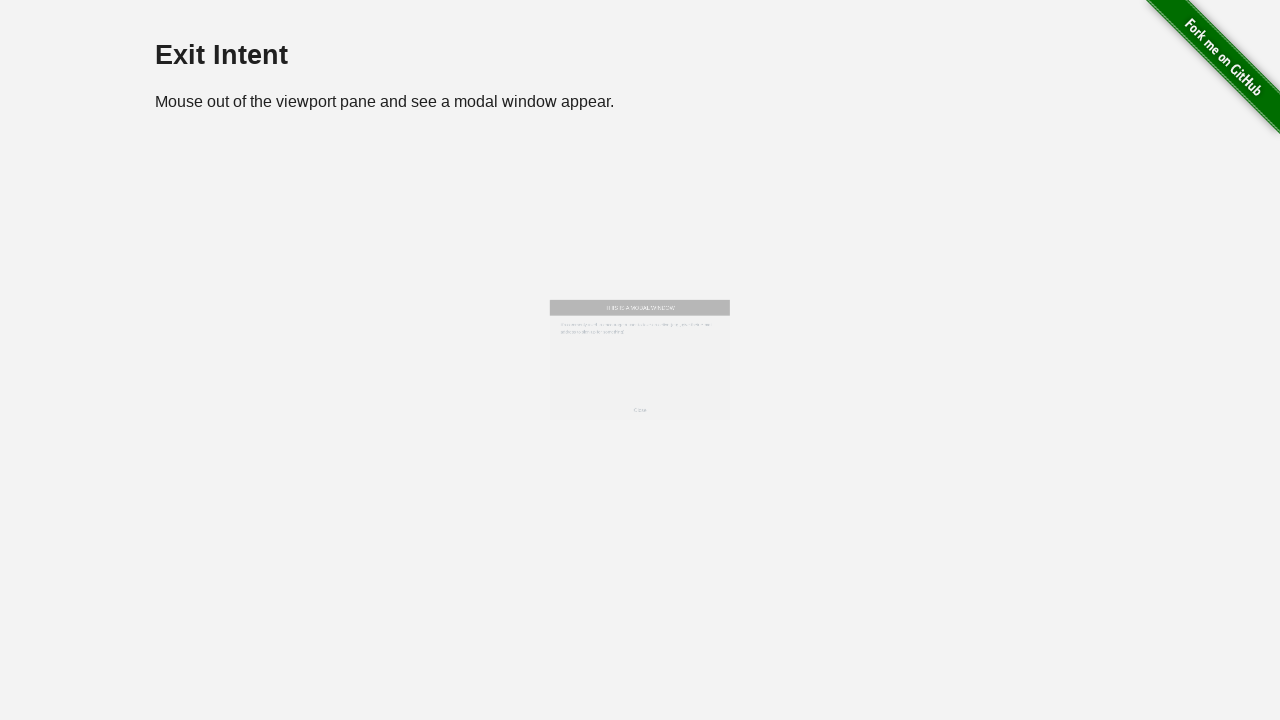

Moved mouse to coordinates (100, 100) within viewport at (100, 100)
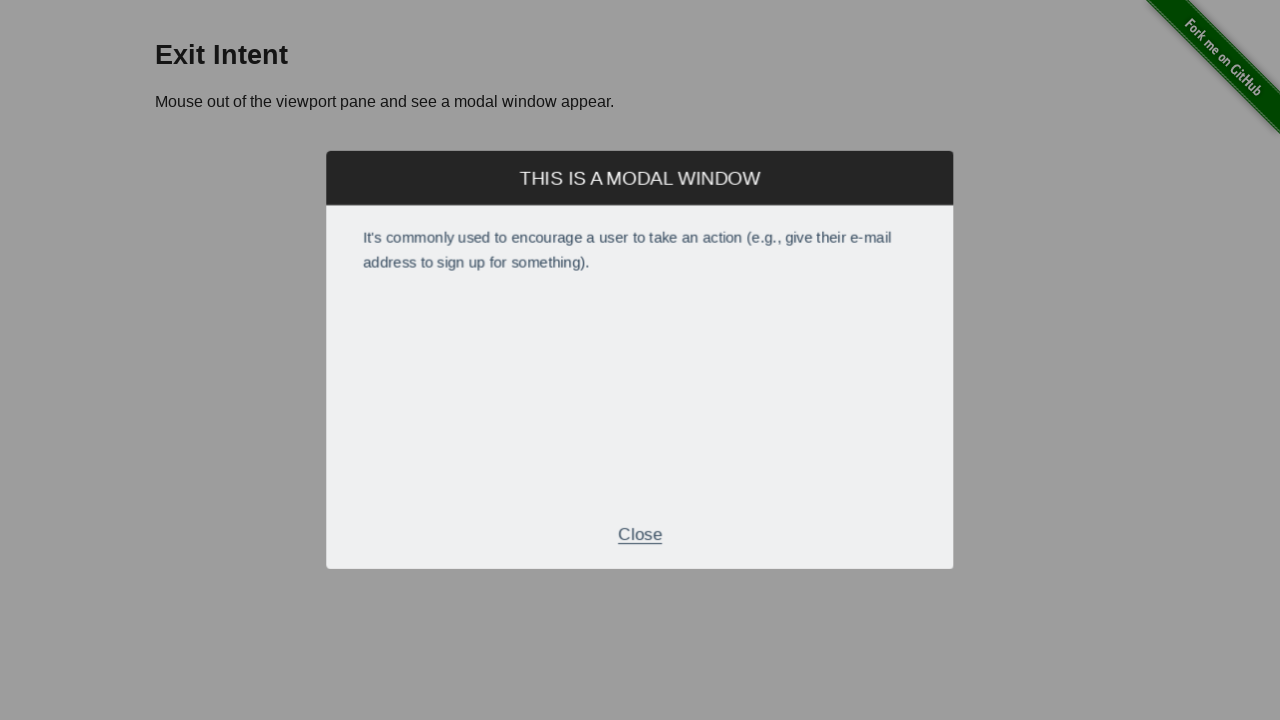

Exit intent modal appeared on screen
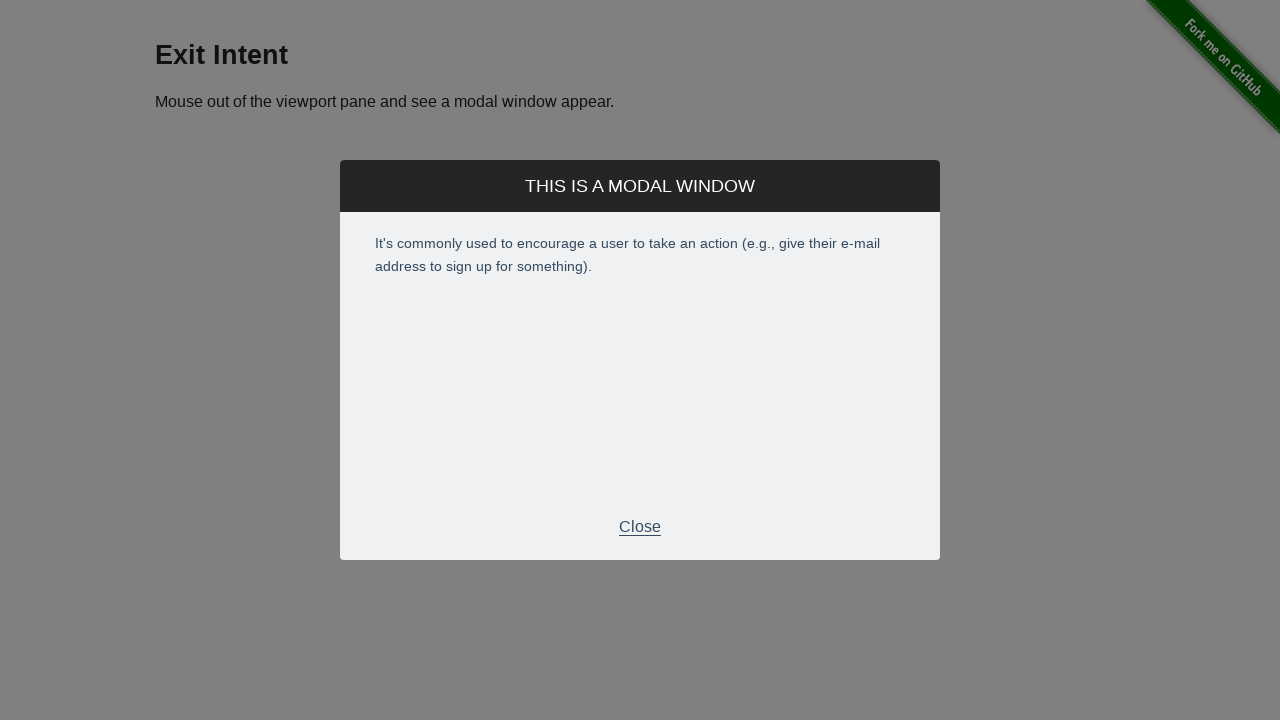

Clicked close button in modal footer at (640, 527) on .modal-footer p
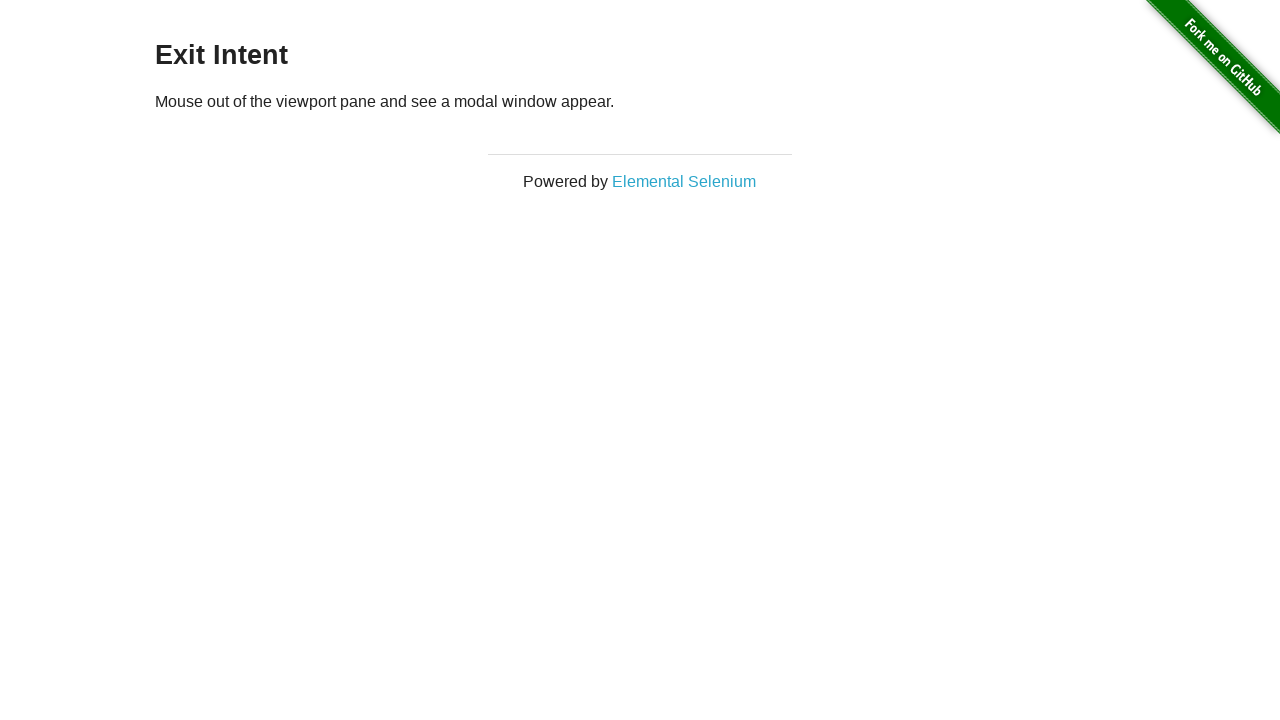

Exit intent modal closed successfully
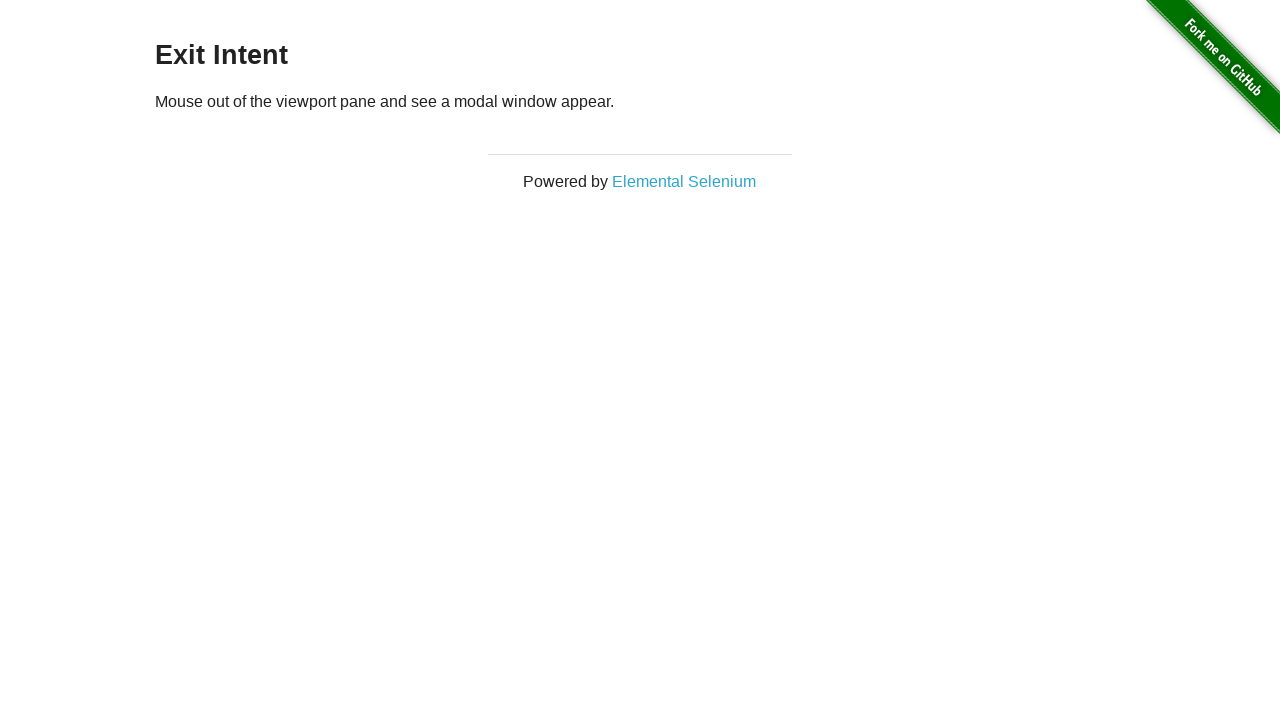

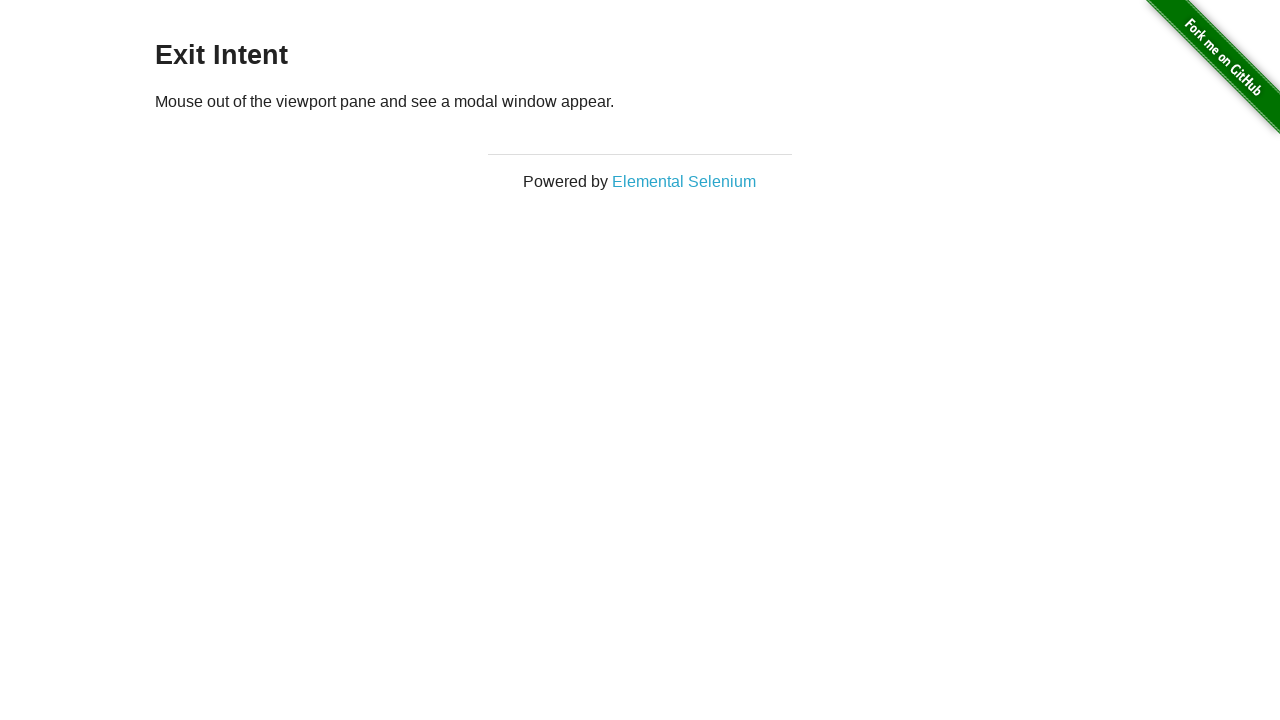